Tests a registration form by filling out all required fields including name, username, email, password, phone, gender, birthday, department, job title, and programming languages, then submits and verifies the success message.

Starting URL: https://practice.cydeo.com/registration_form

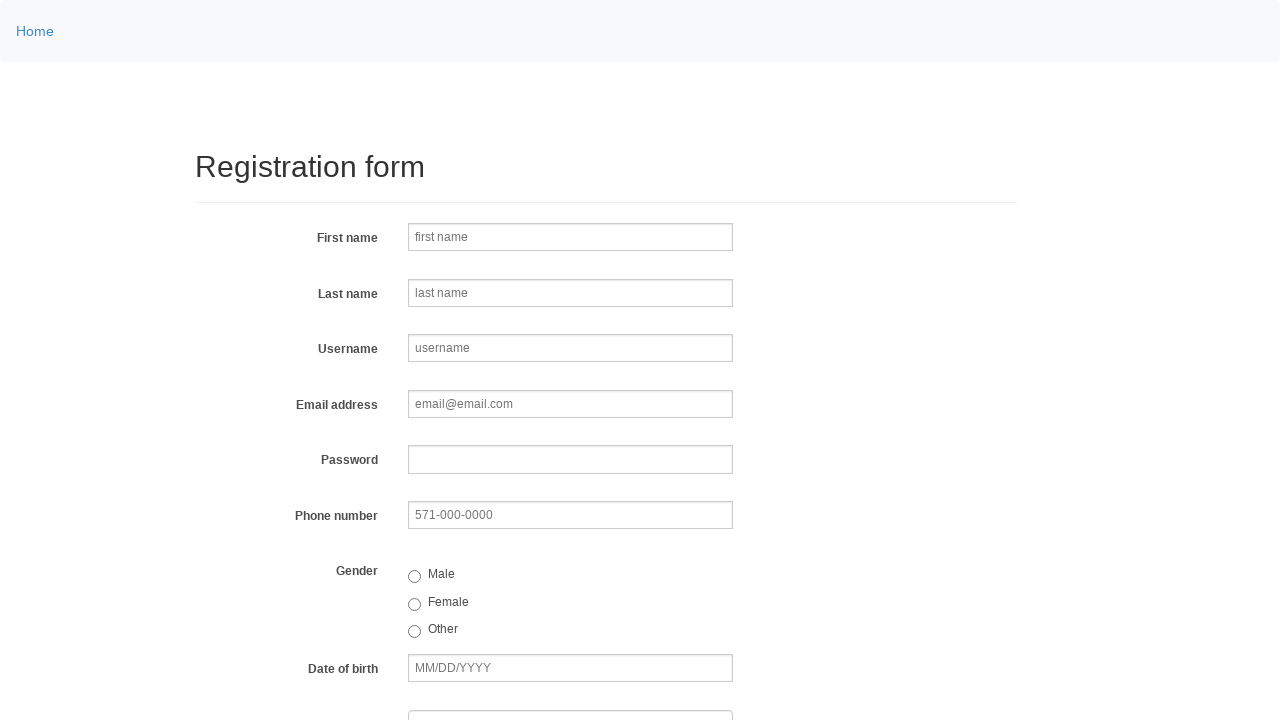

Navigated to registration form page
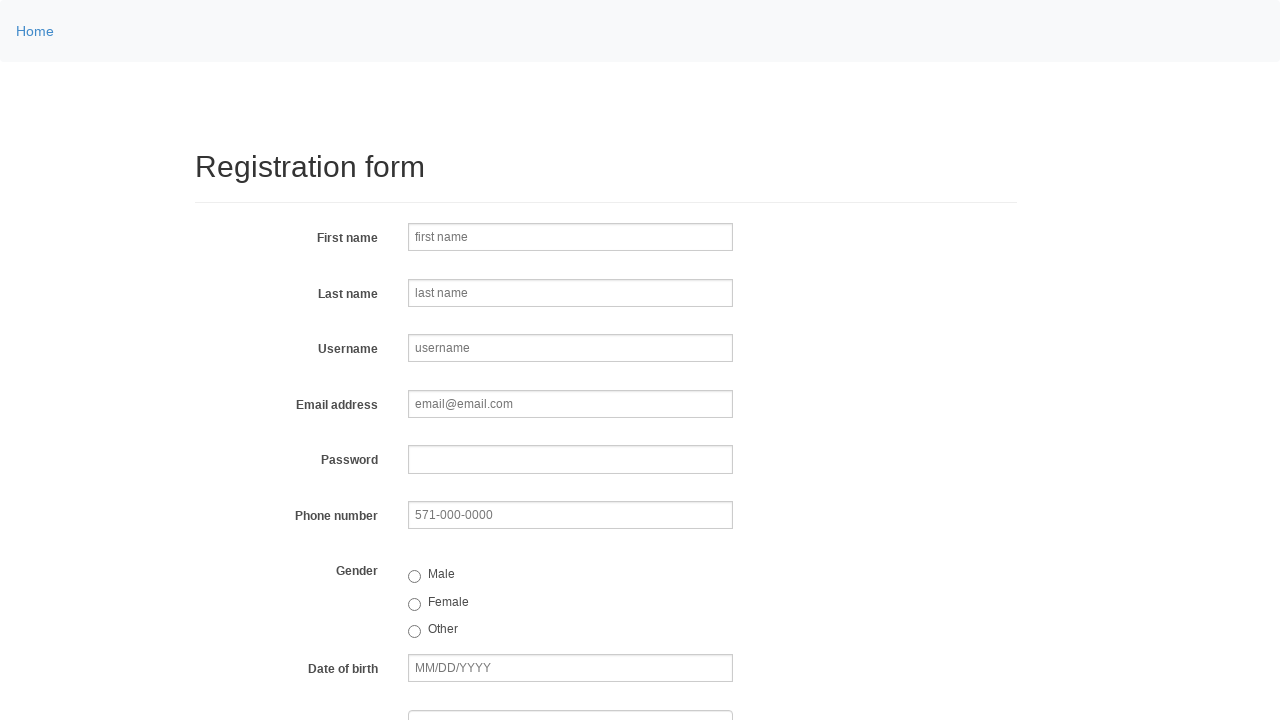

Filled first name field with 'Marcus' on input[name='firstname']
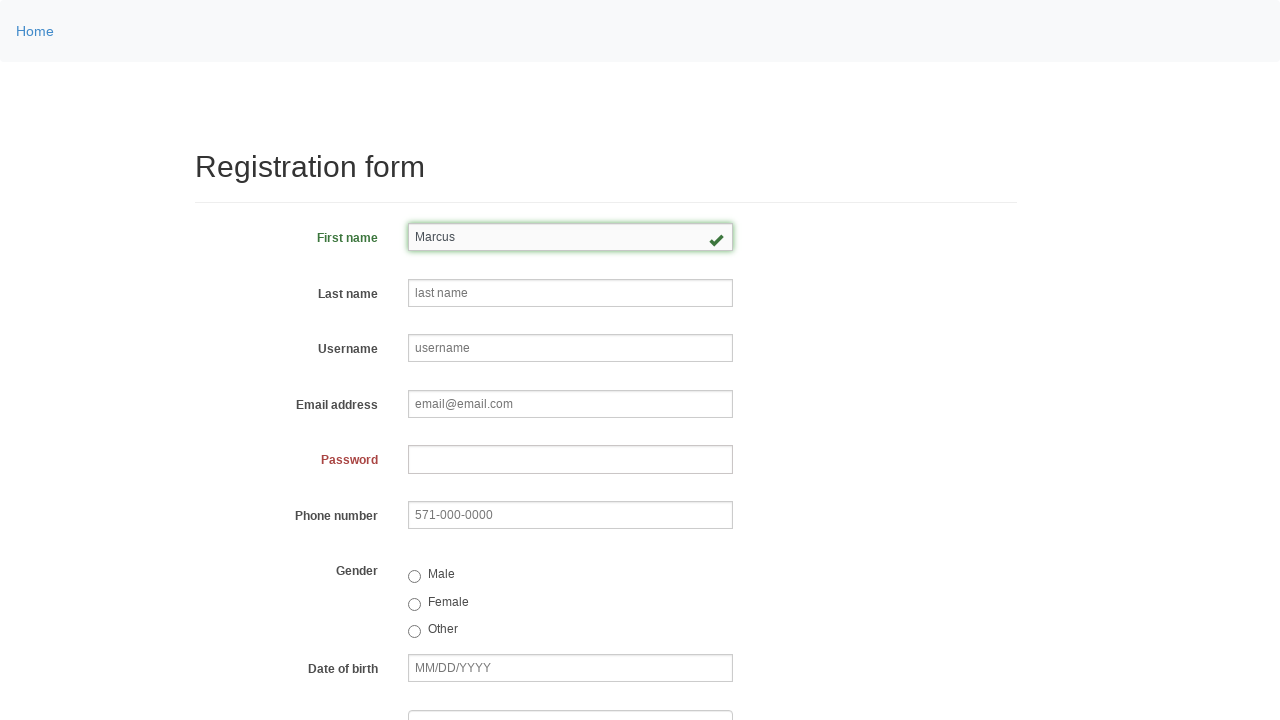

Filled last name field with 'Thompson' on input[data-bv-field='lastname']
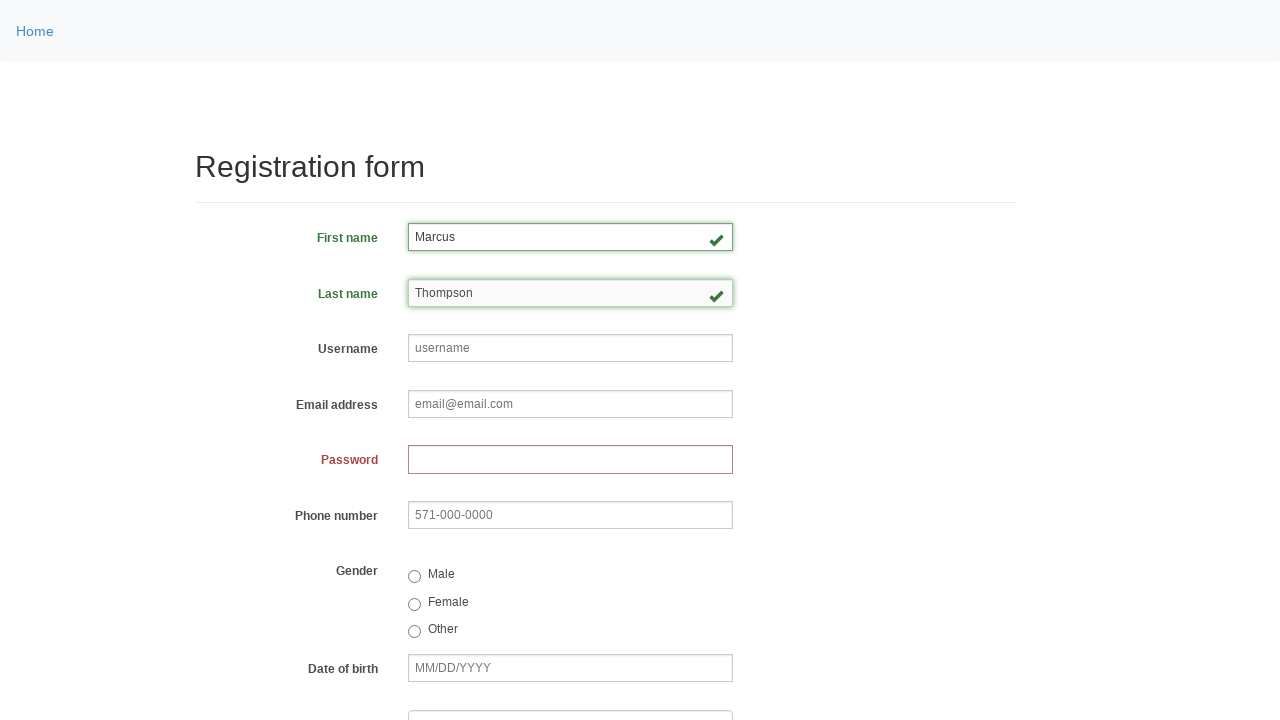

Filled username field with 'marcusthompson87' on input[data-bv-field='username']
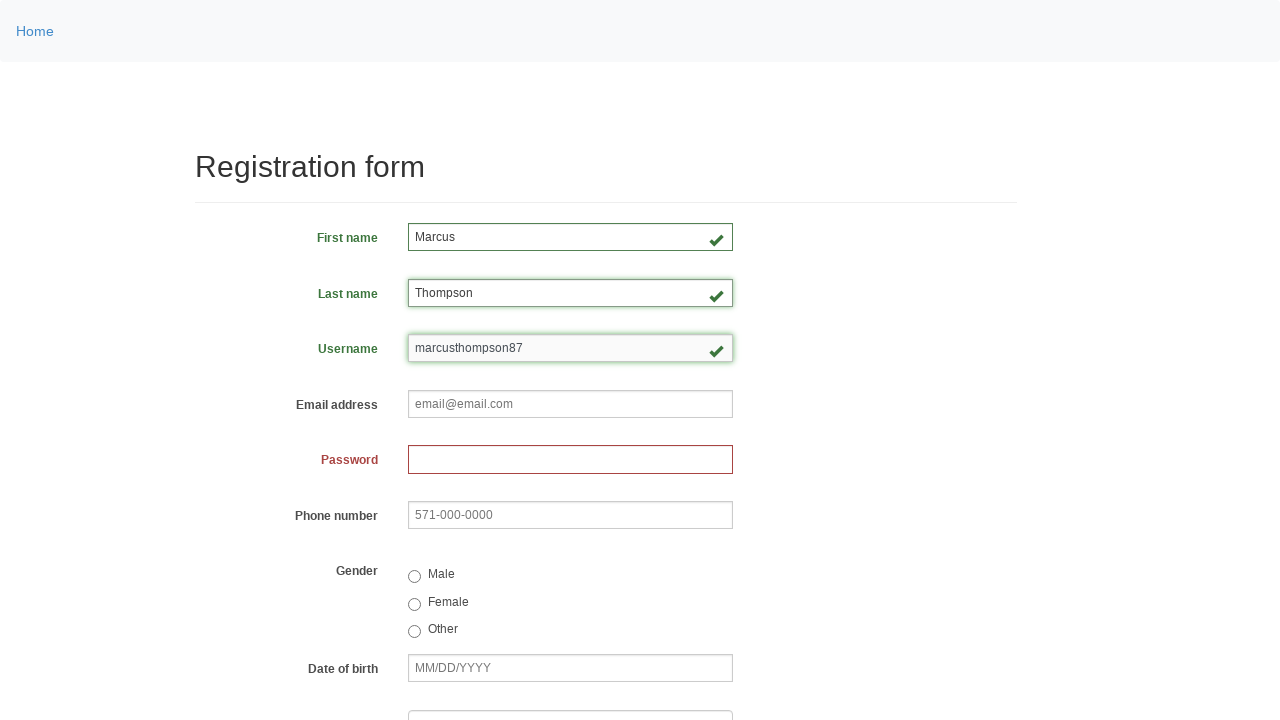

Filled email field with 'marcusthompson87@testmail.com' on input[data-bv-field='email']
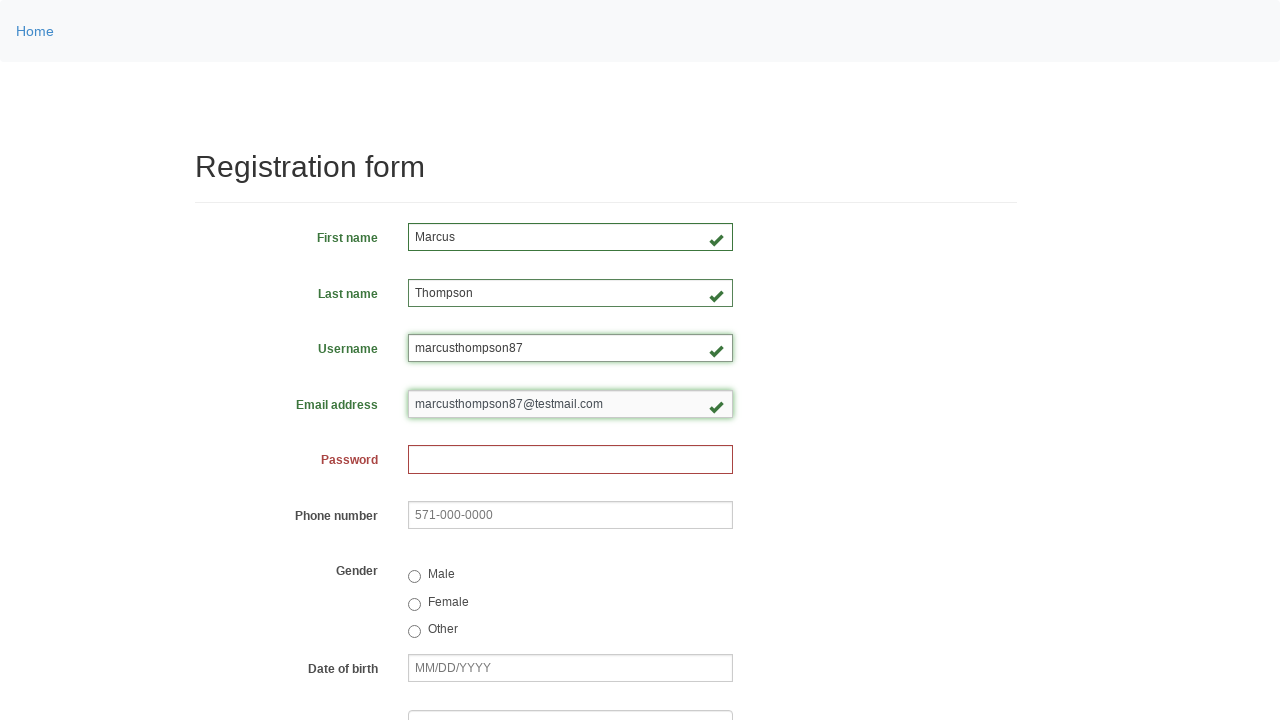

Filled password field on input[data-bv-field='password']
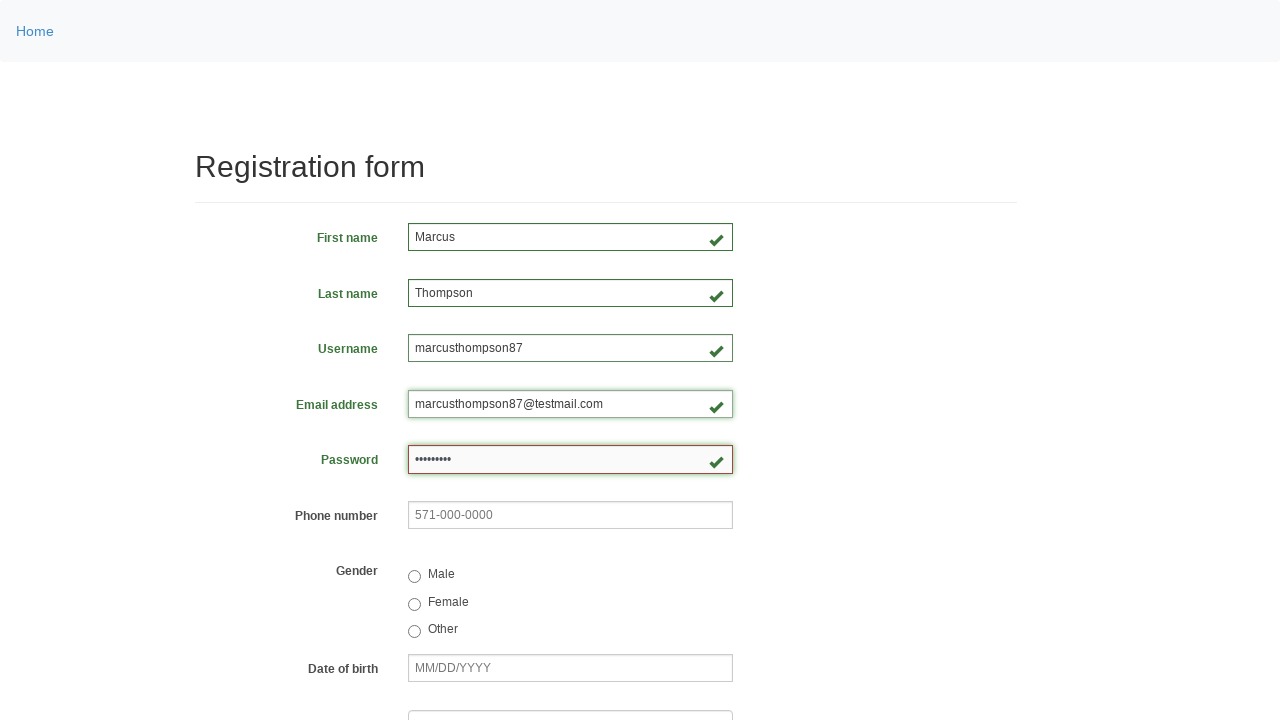

Filled phone number field with '571-234-9876' on input[data-bv-field='phone']
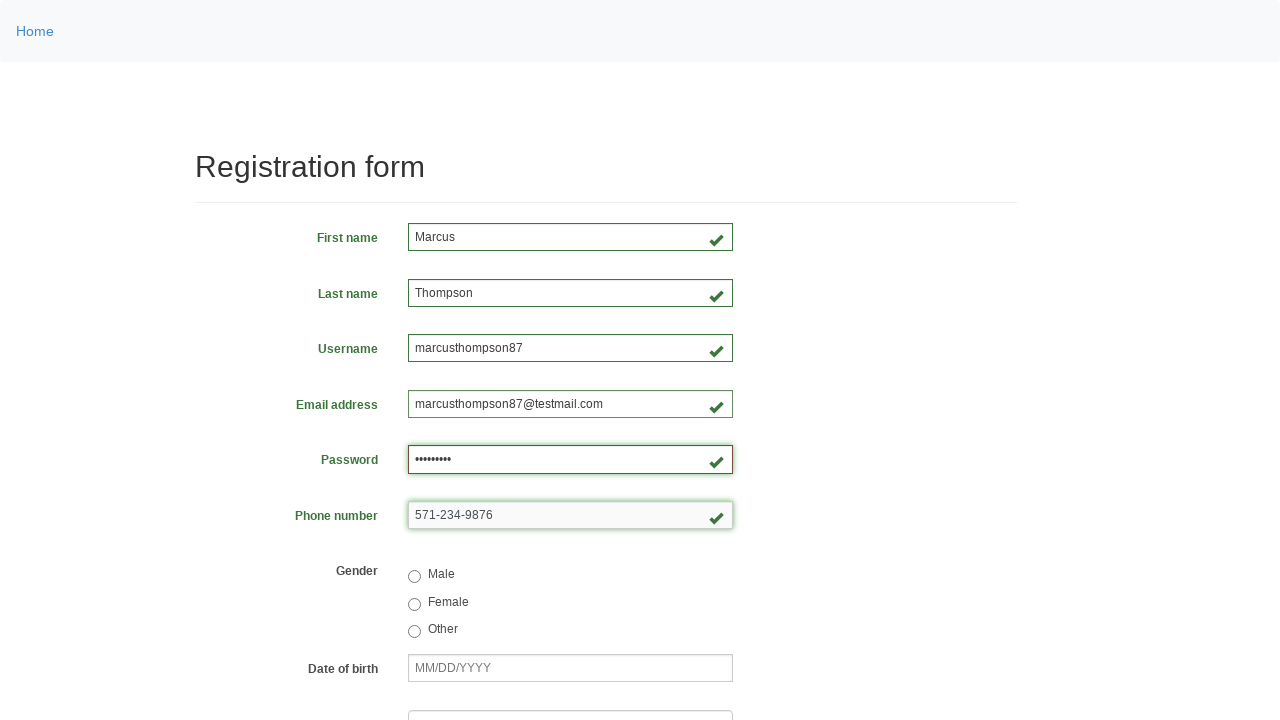

Selected male gender radio button at (414, 577) on input[value='male']
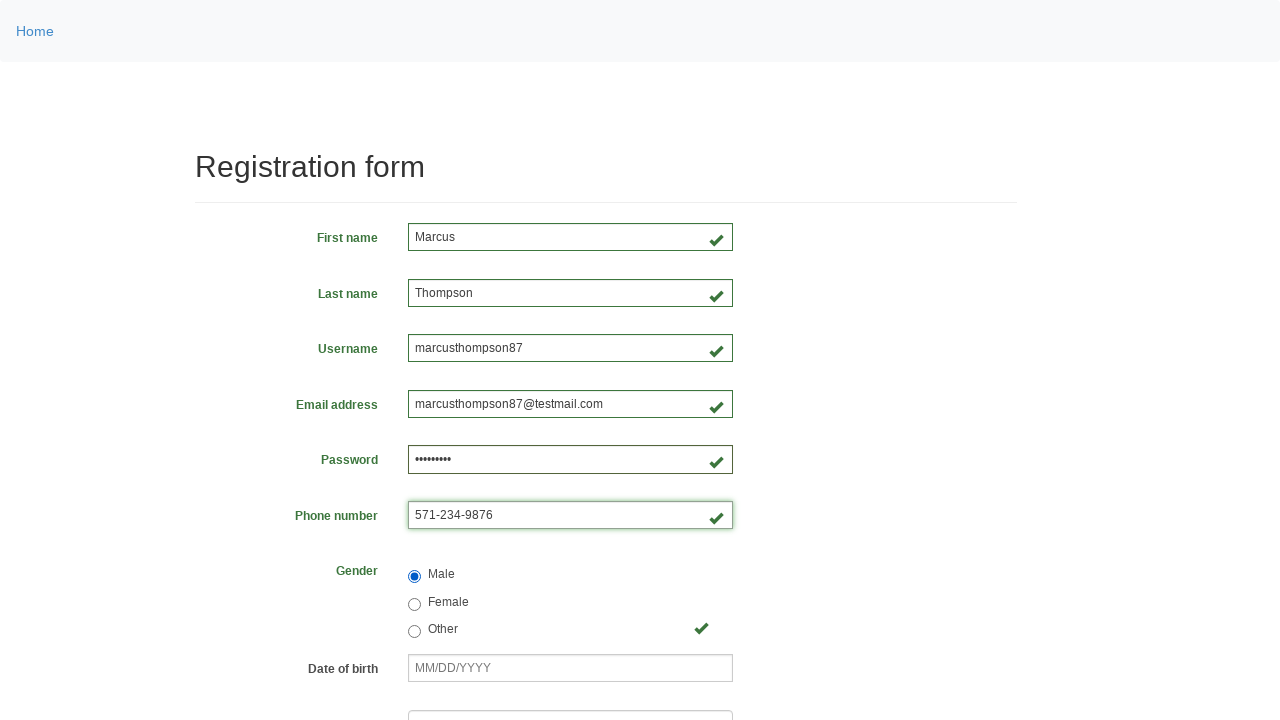

Filled birthday field with '05/15/1990' on input[data-bv-field='birthday']
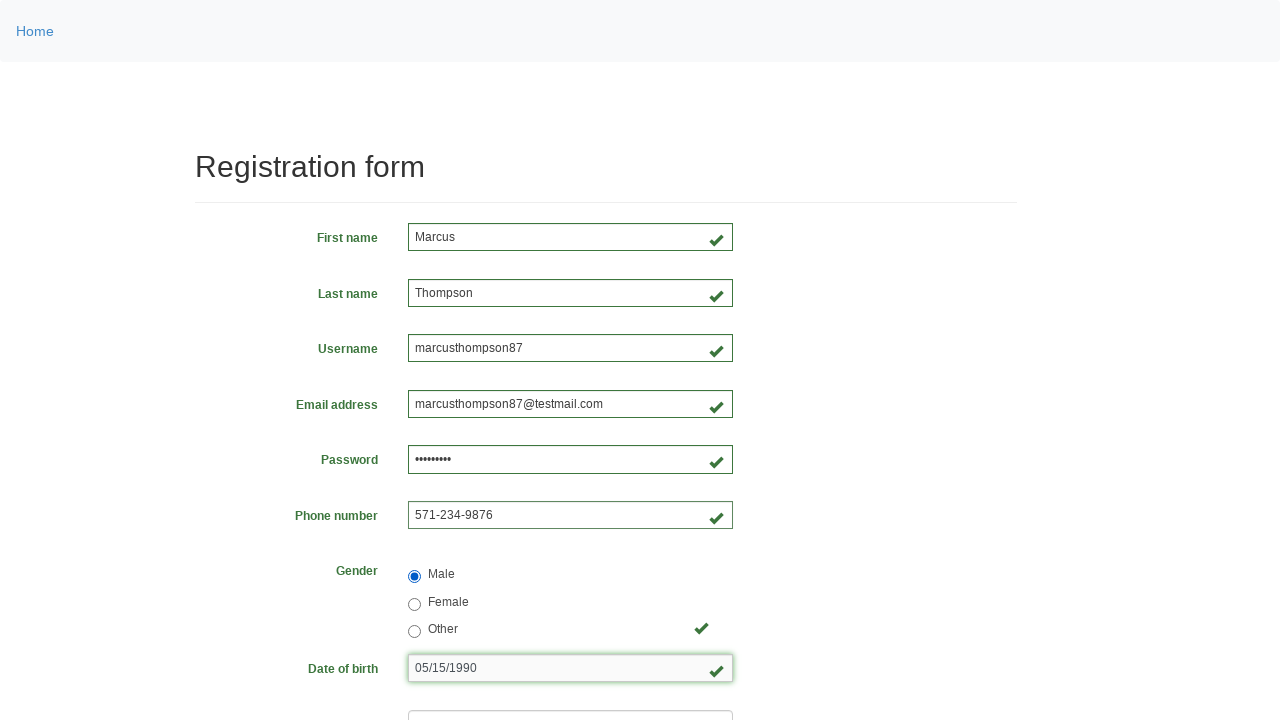

Selected department from dropdown (index 3) on select[name='department']
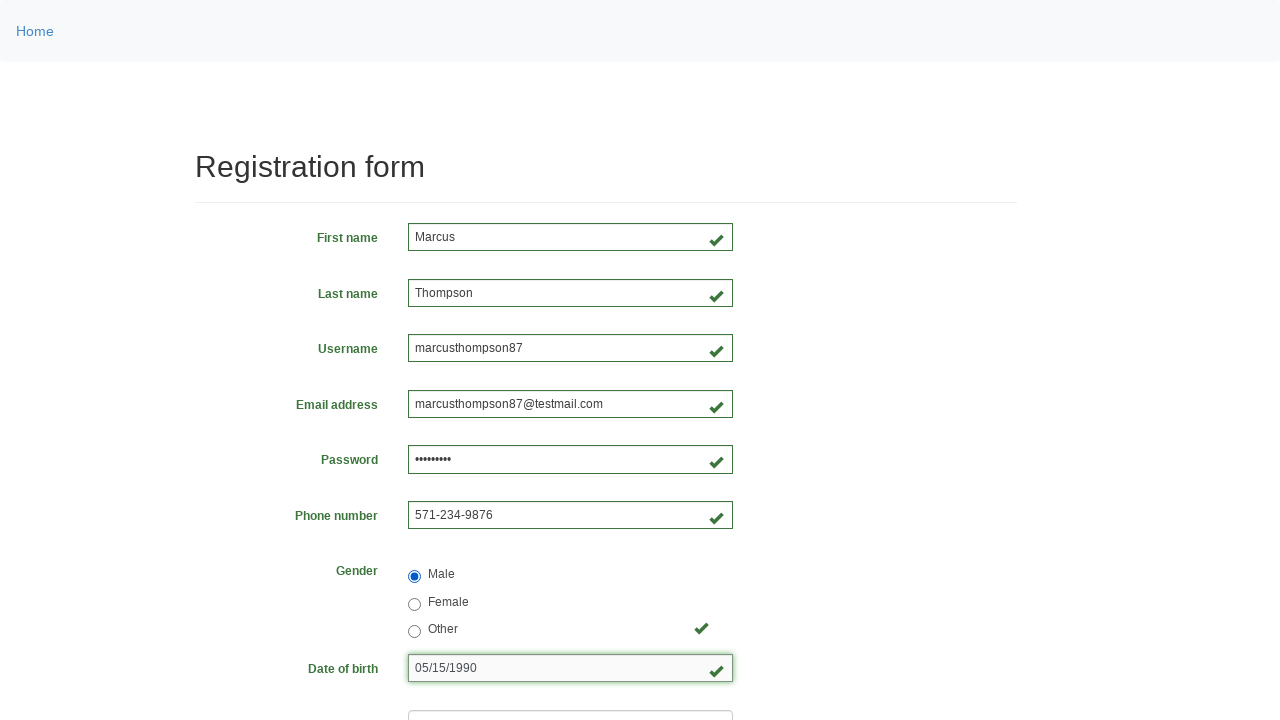

Selected job title from dropdown (index 2) on select[name='job_title']
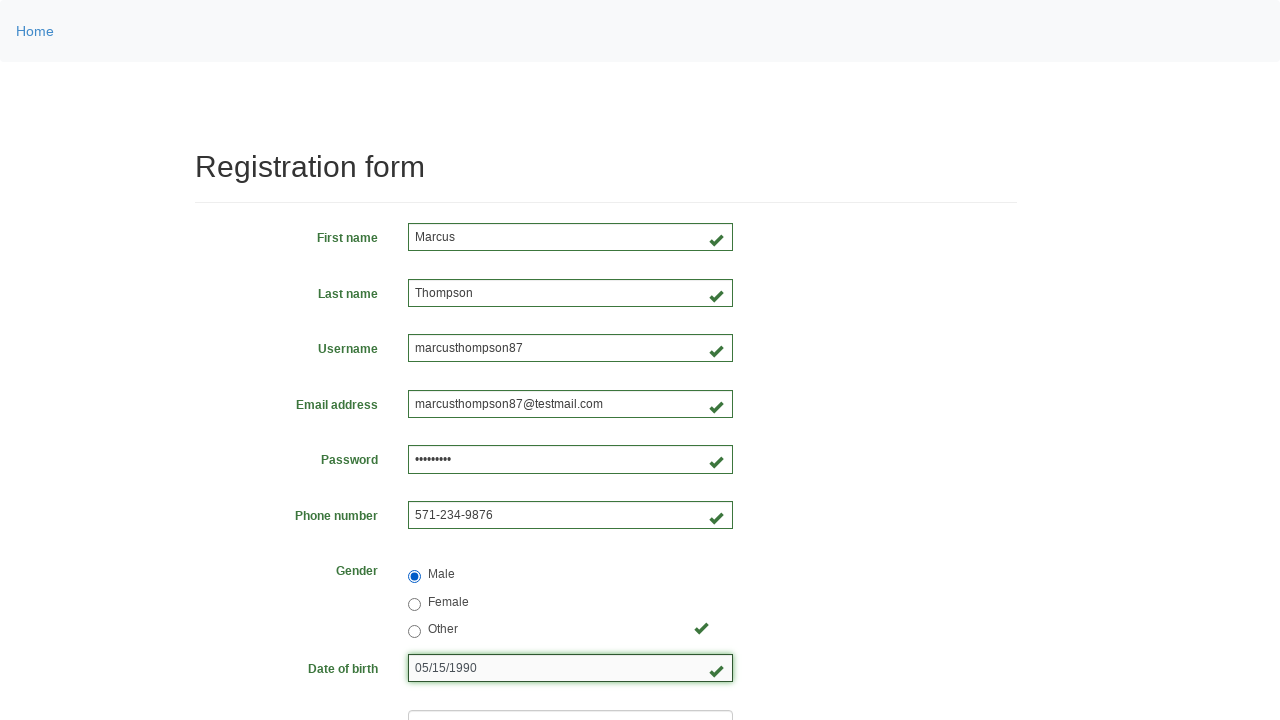

Selected C++ programming language checkbox at (414, 468) on input[value='cplusplus']
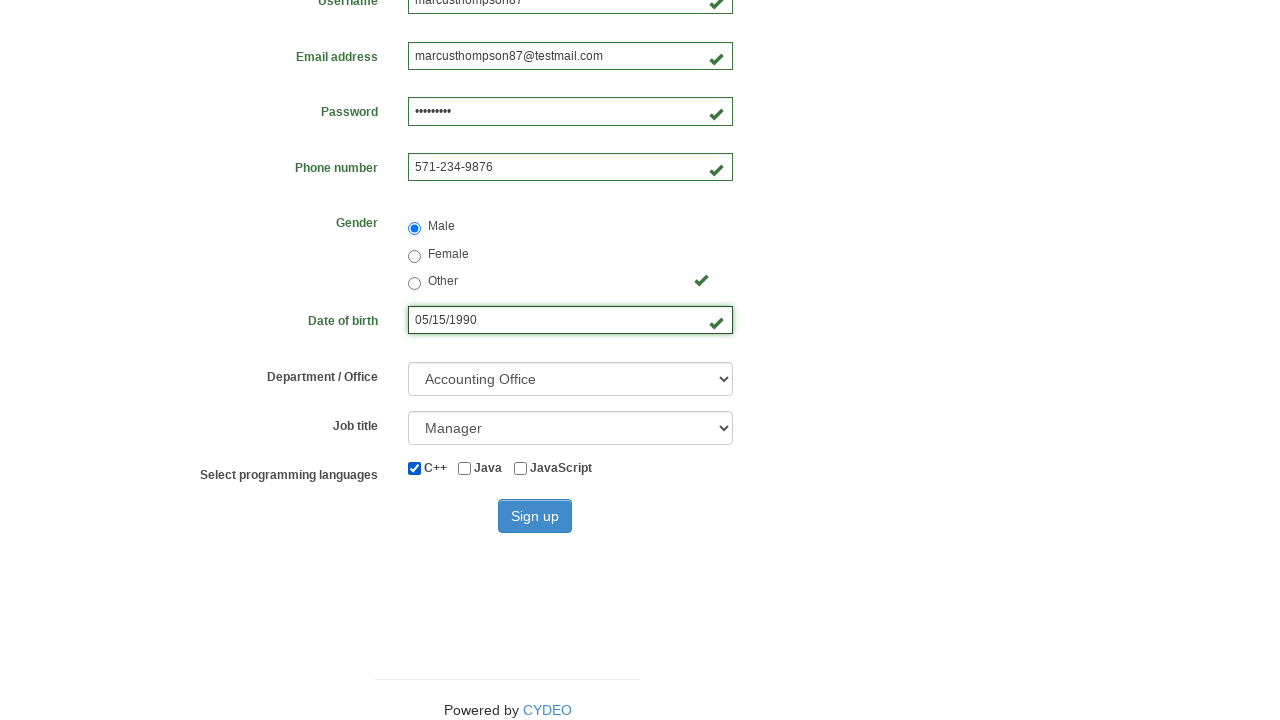

Selected Java programming language checkbox at (465, 468) on input[value='java']
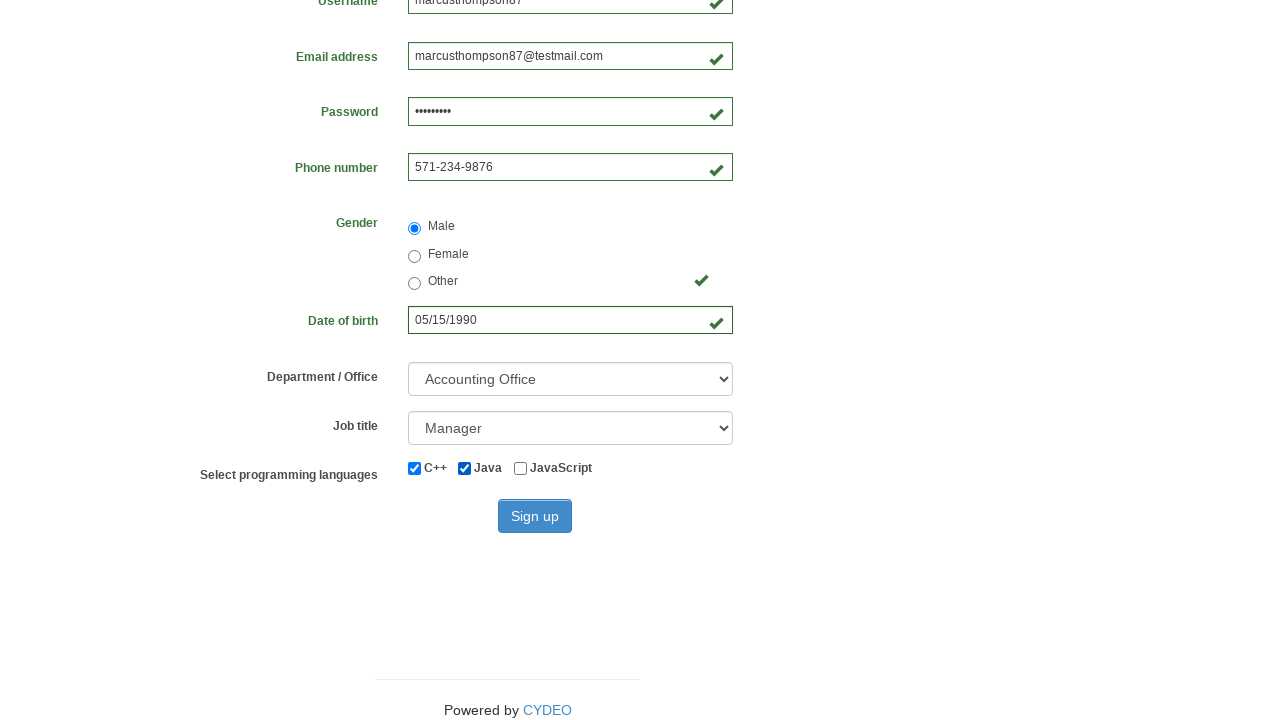

Clicked sign up button to submit registration form at (535, 516) on button#wooden_spoon
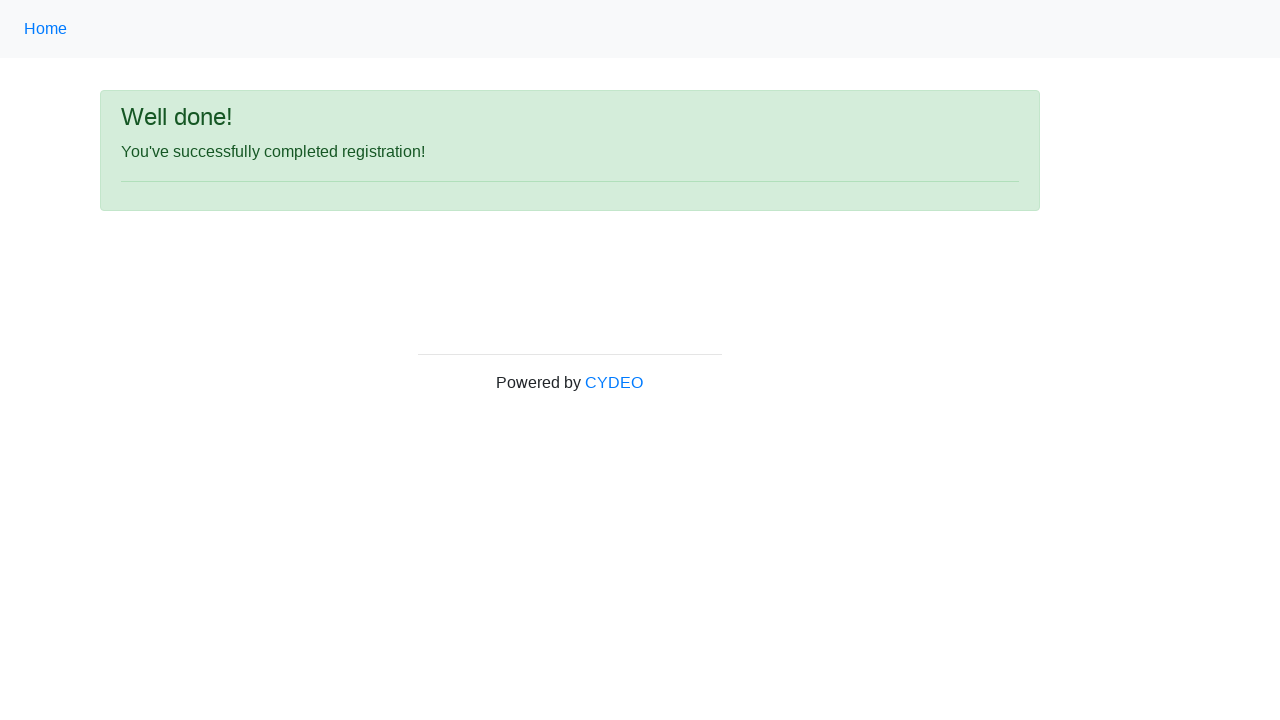

Success message appeared after form submission
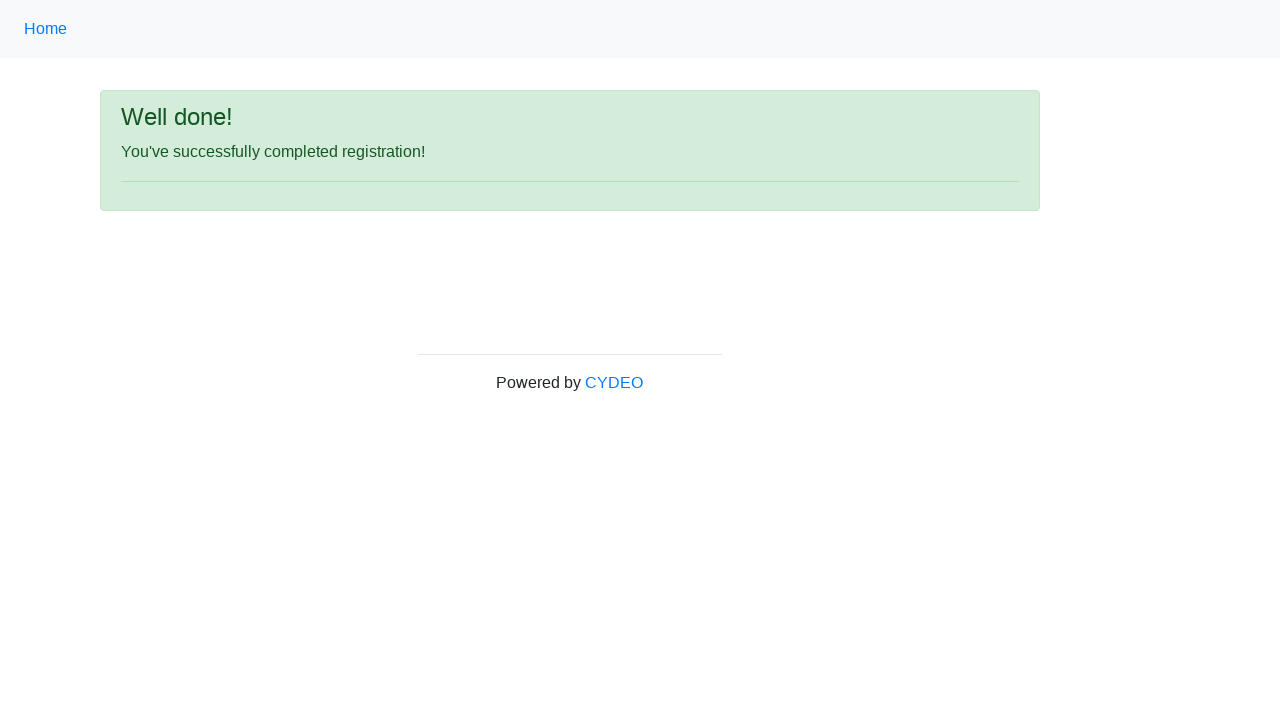

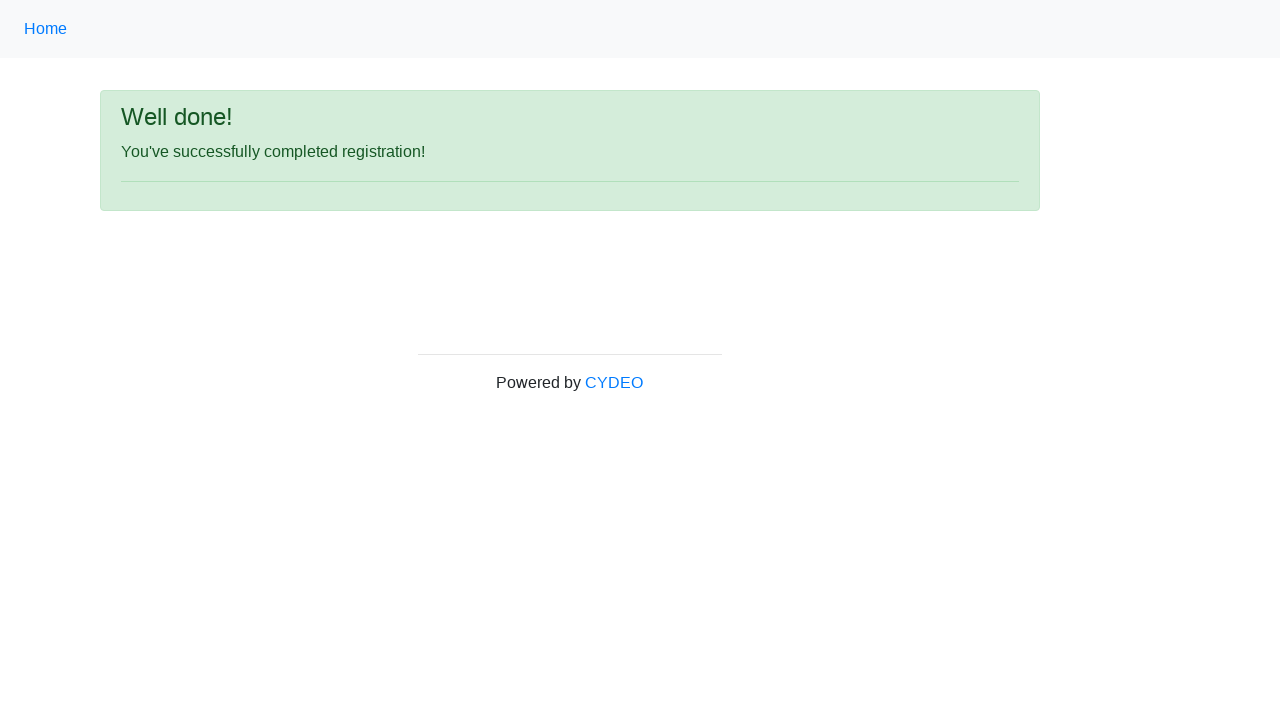